Tests a text box form by filling in full name, email, current address, and permanent address fields, then submitting the form and verifying the submitted data is displayed correctly.

Starting URL: https://demoqa.com/text-box

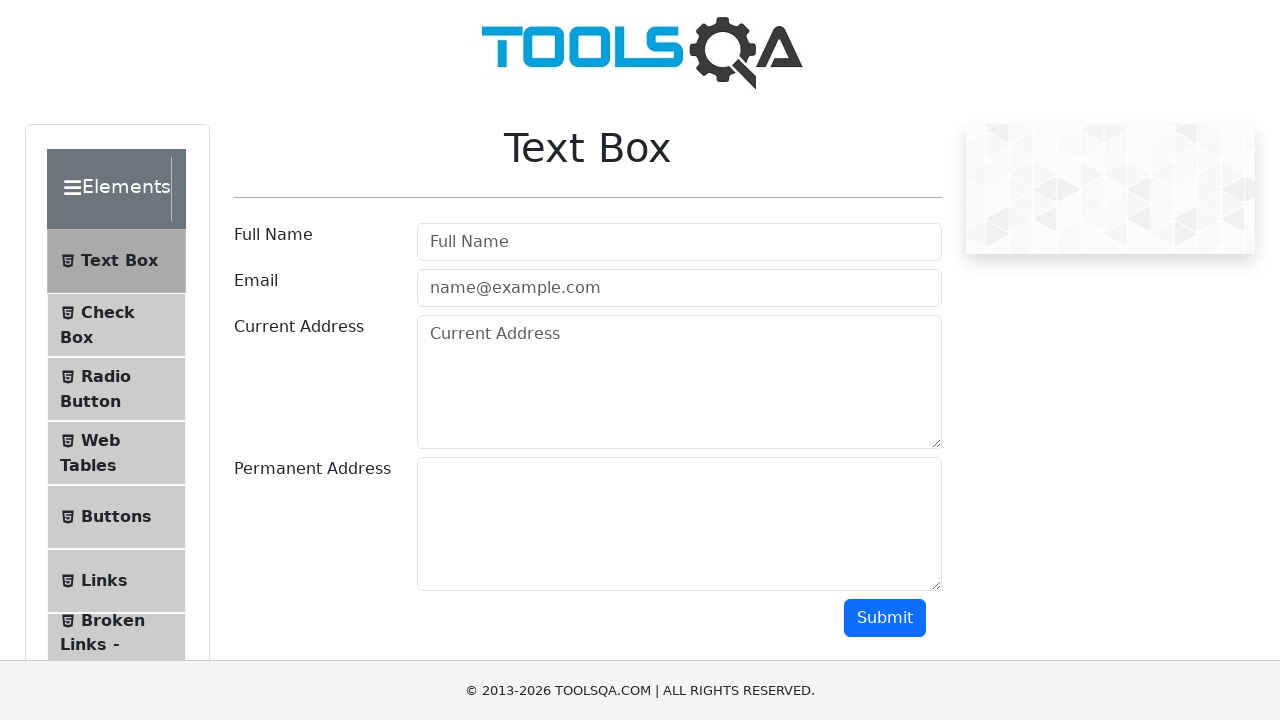

Filled full name field with 'Aikerim Ibragimova' on input#userName
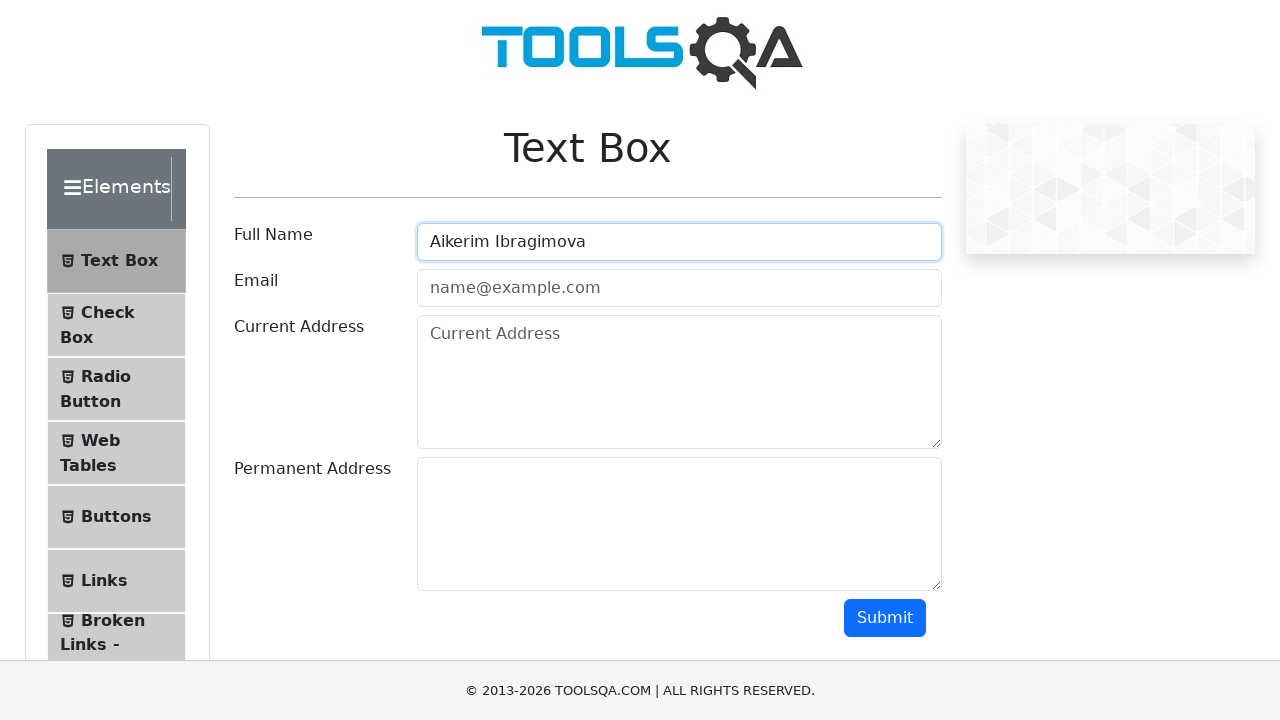

Filled email field with 'aika@auca.kg' on input#userEmail
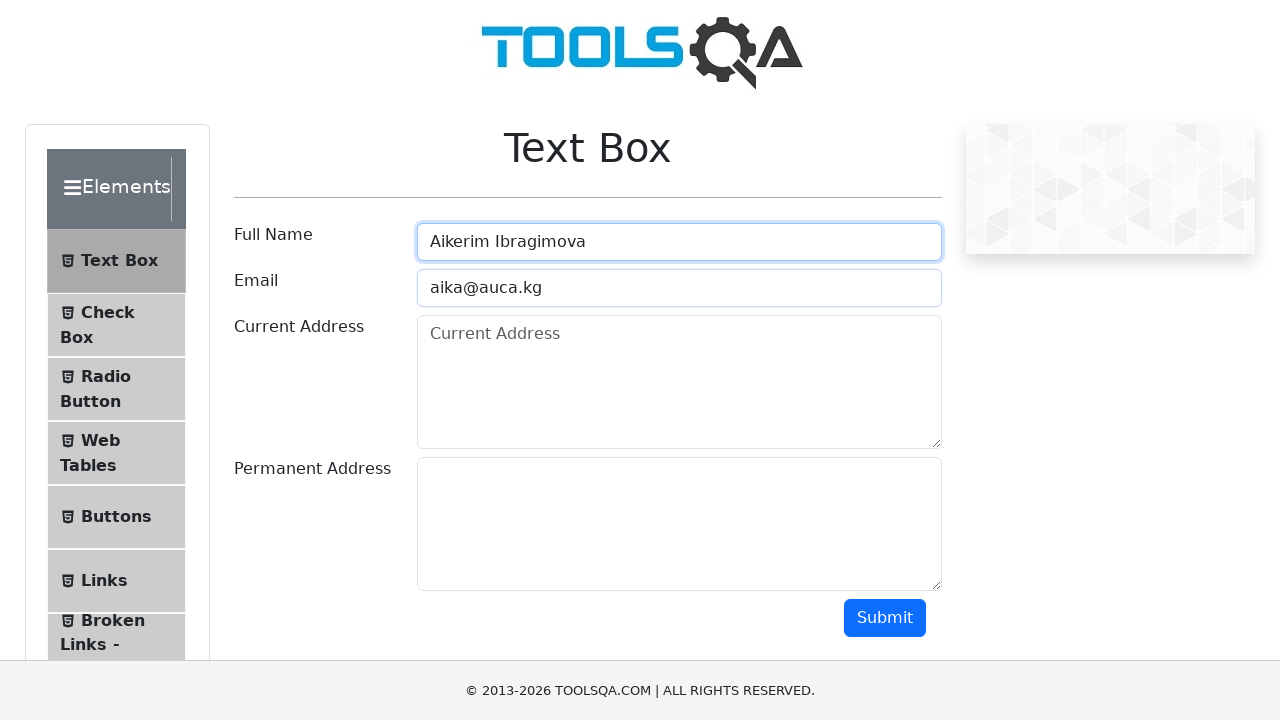

Filled current address field with '4152 Keystone Street' on textarea#currentAddress
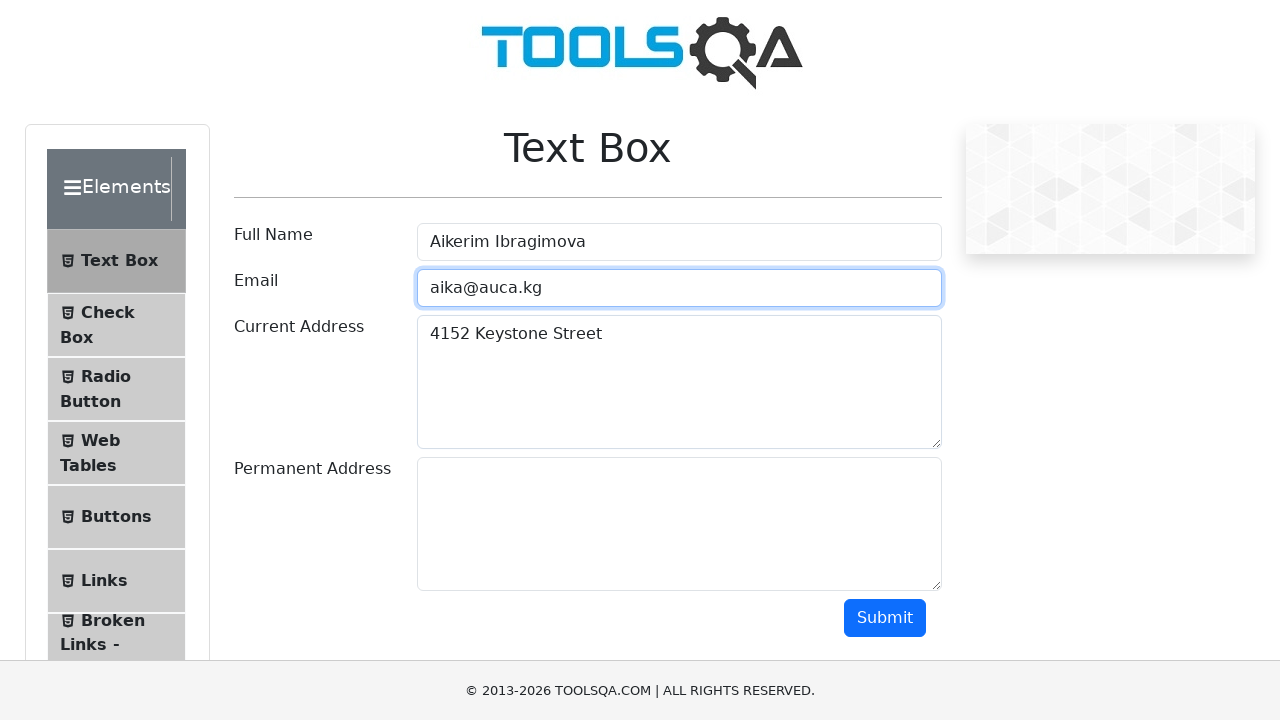

Filled permanent address field with '490 MacArthur Avenue' on textarea#permanentAddress
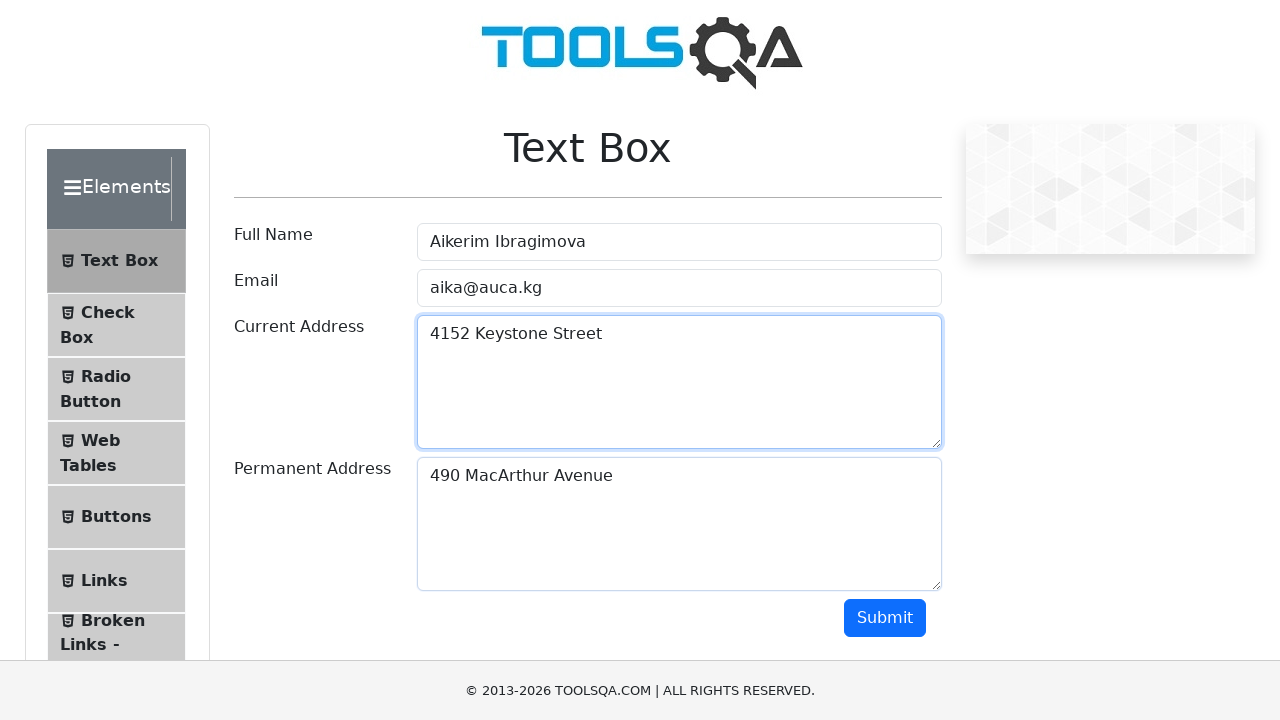

Scrolled submit button into view
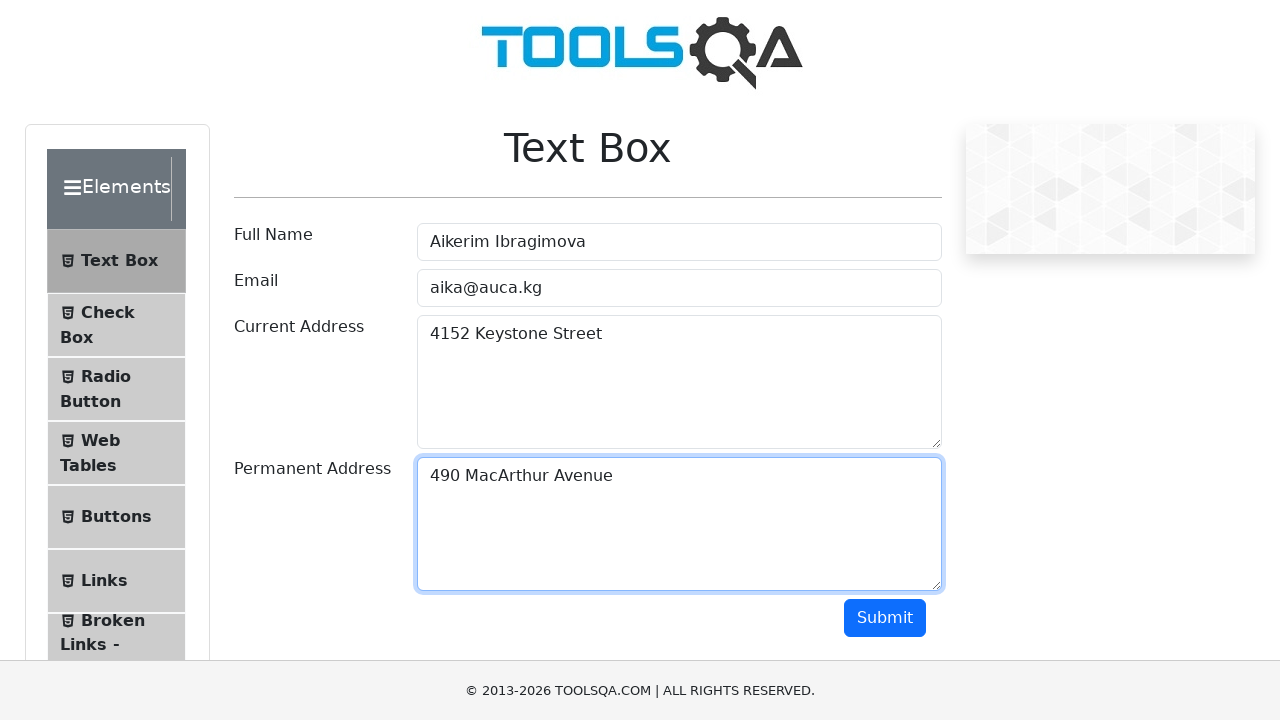

Clicked submit button to submit the form at (885, 618) on button#submit
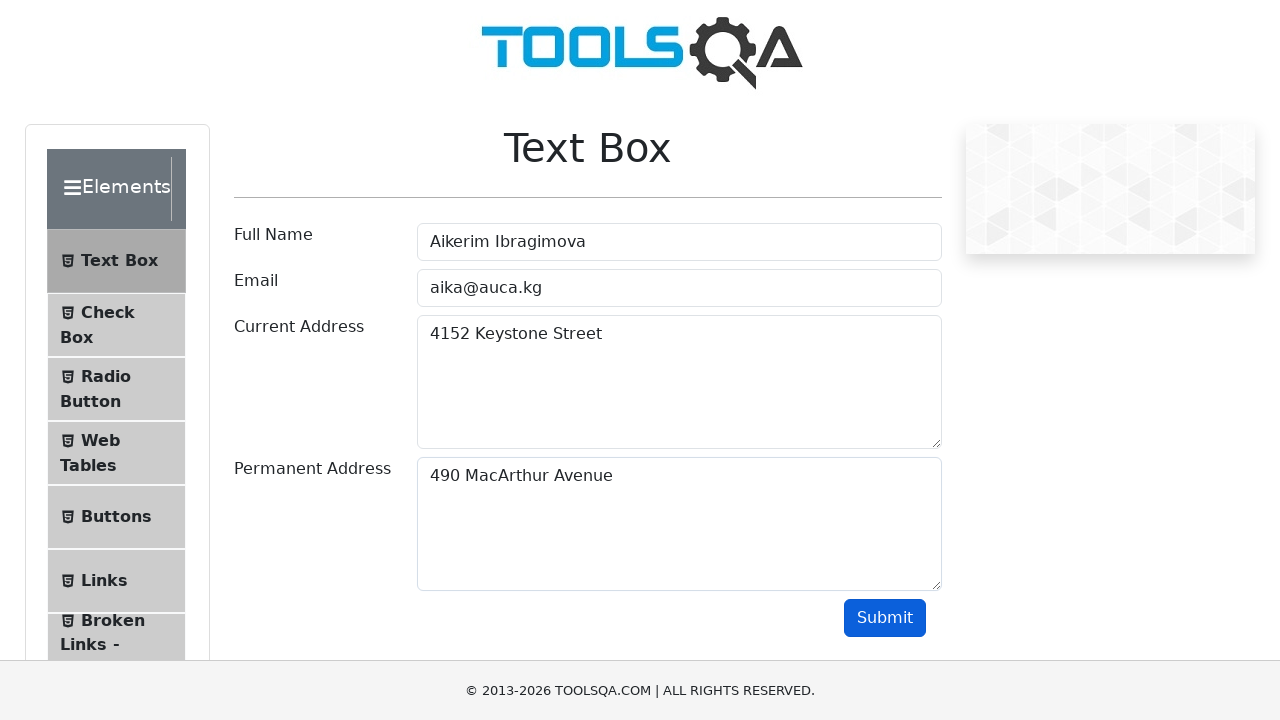

Verified submitted name data is displayed
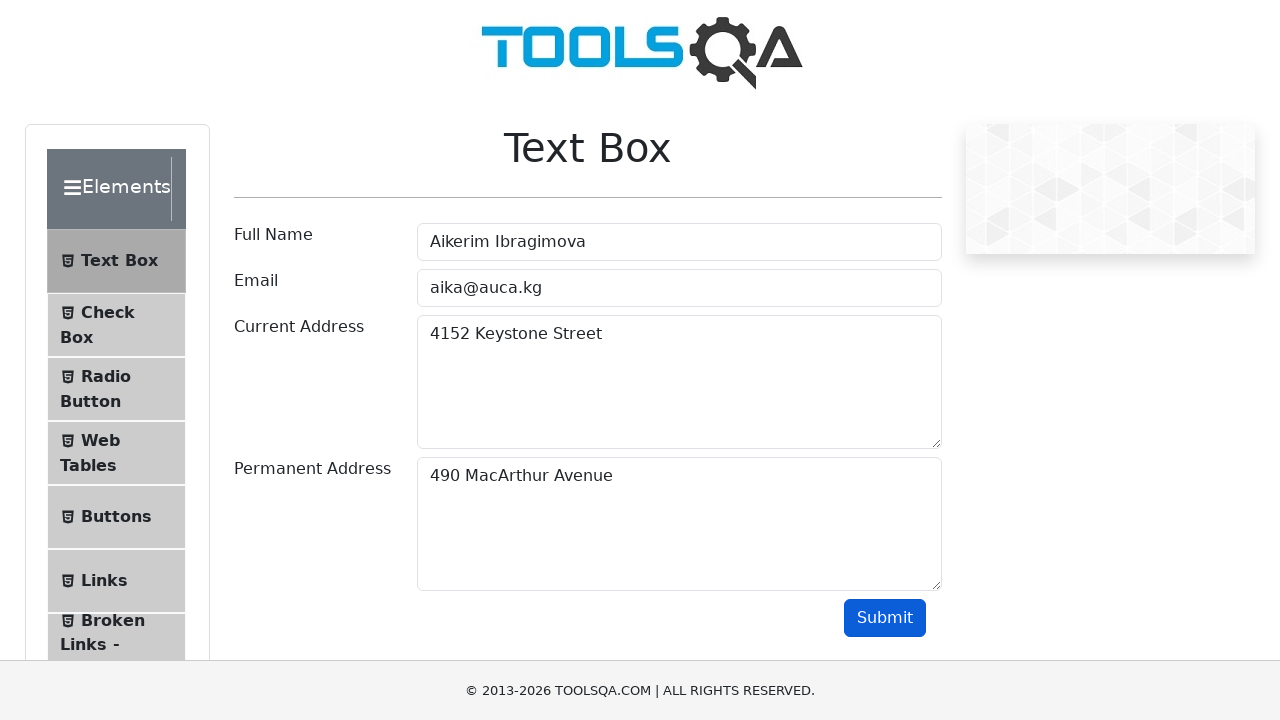

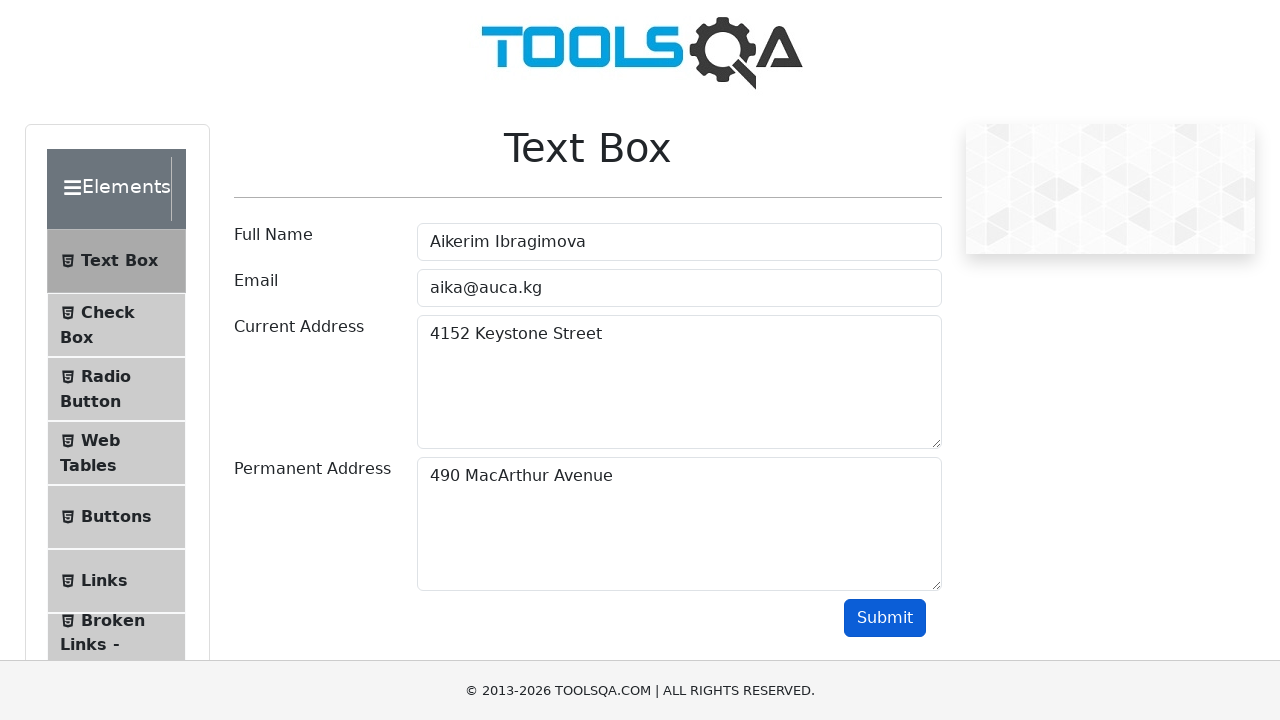